Tests selecting "Ladies" category from dropdown menu on Found In Store page, then clicks on an image tile within an iframe to preview it

Starting URL: https://www.ddsdiscounts.com/found-in-store/

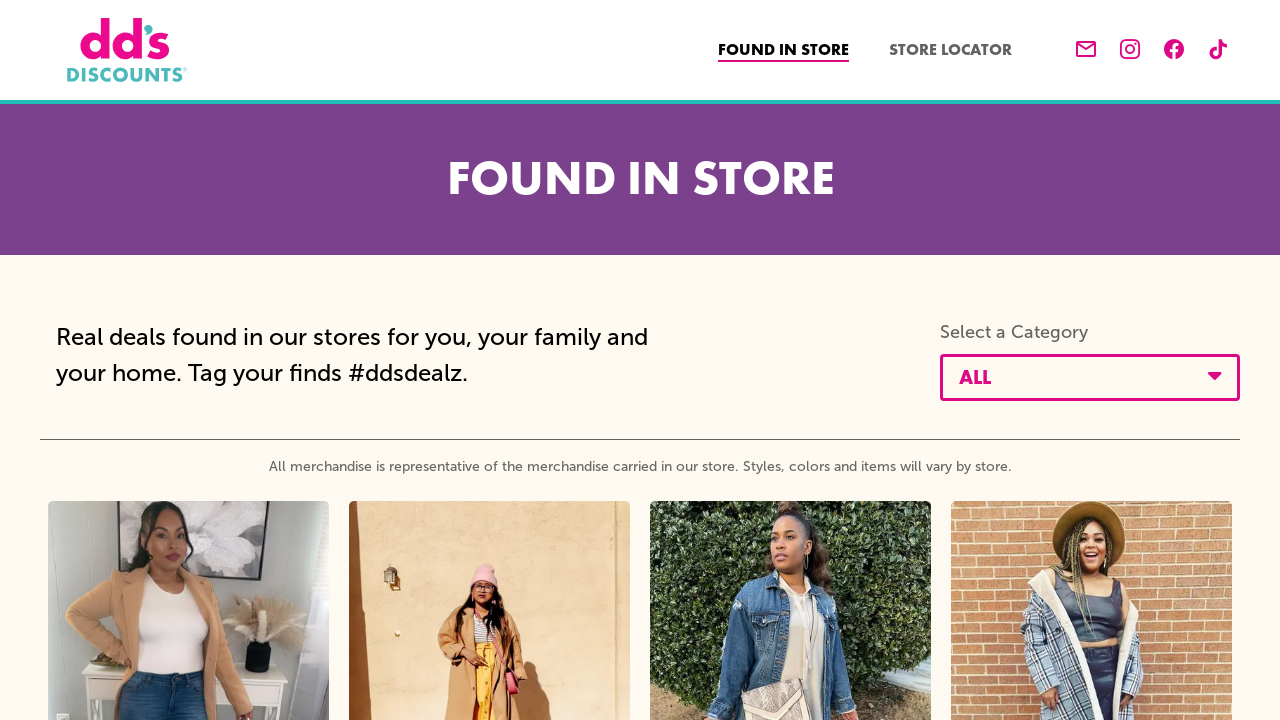

Dismissed popup by pressing Escape
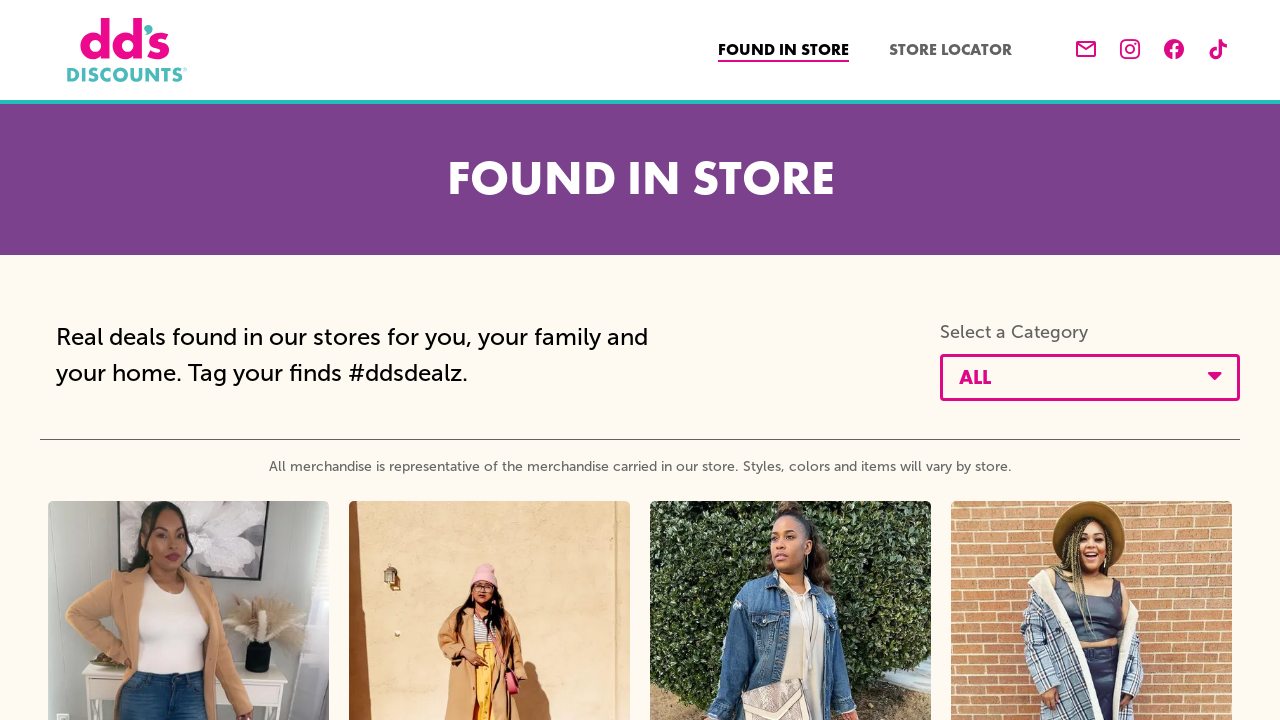

Clicked category dropdown button at (1090, 377) on button#stackla-filter-toggle
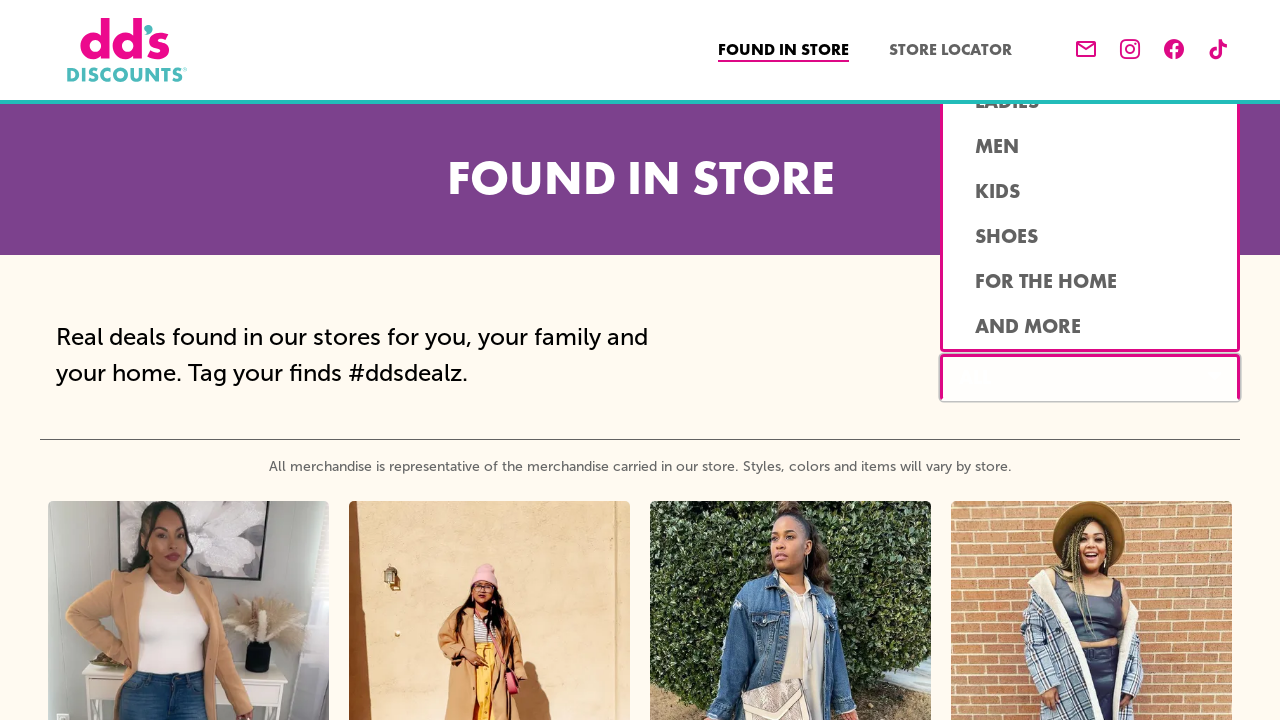

Selected 'Ladies' category from dropdown menu at (1090, 386) on button[data-filterslug='ladies']
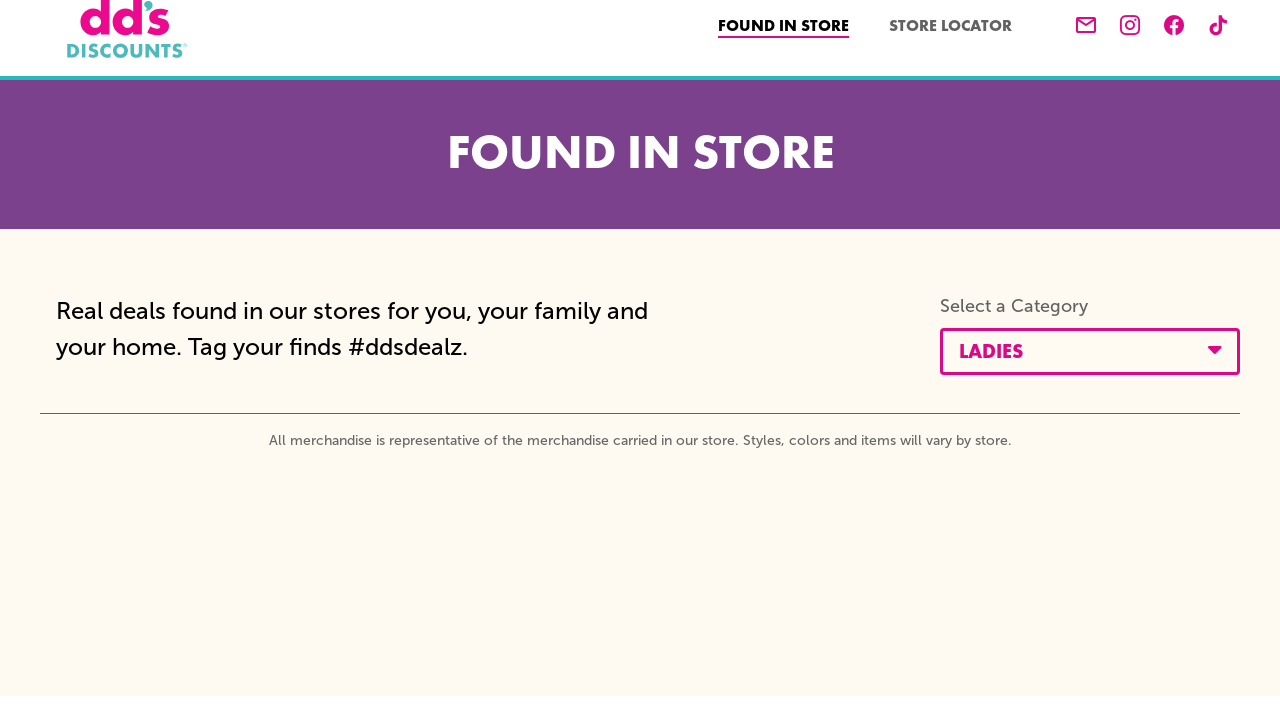

Waited for content to load
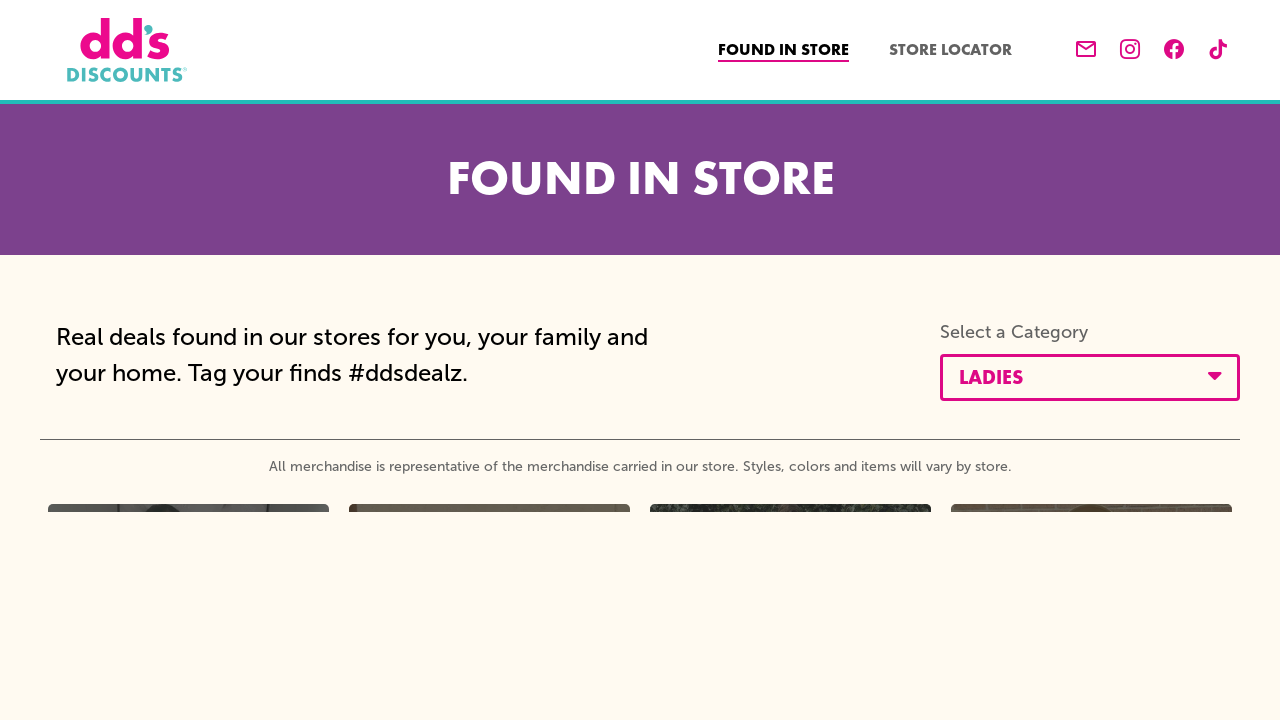

Located iframe element
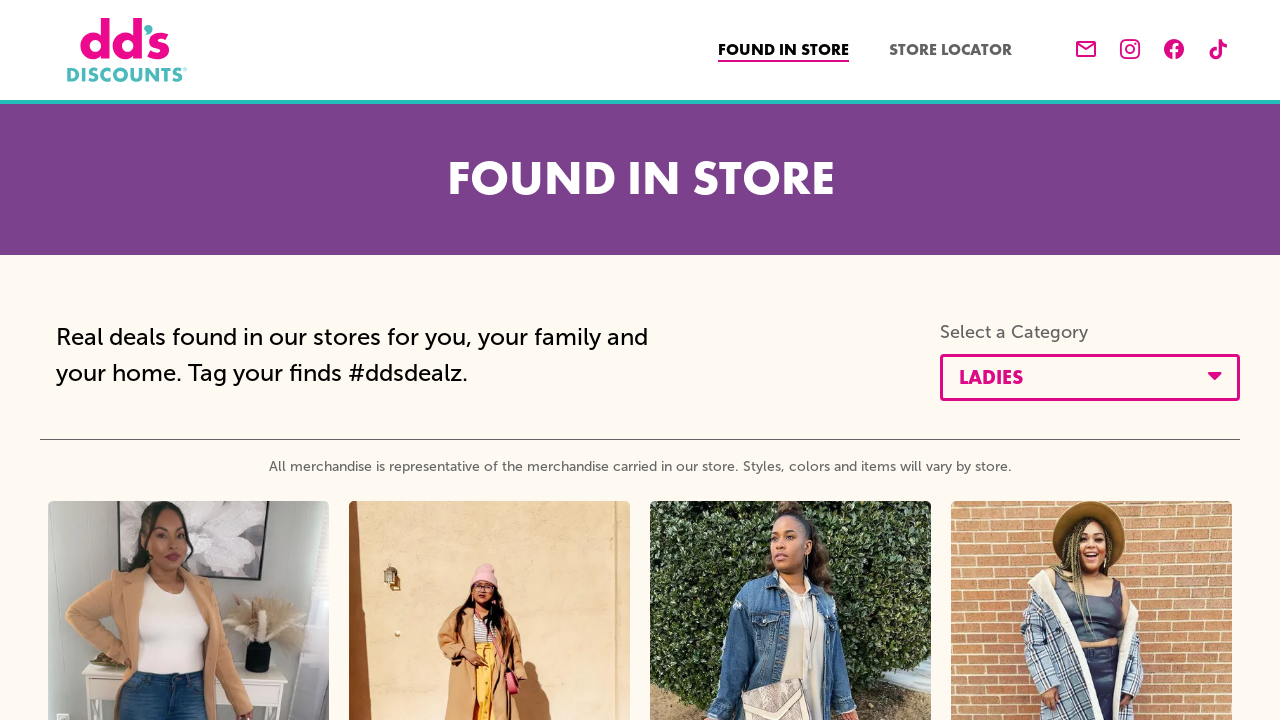

Clicked on first image tile within iframe to preview at (188, 545) on iframe >> nth=0 >> internal:control=enter-frame >> div.tile-image-wrapper >> nth
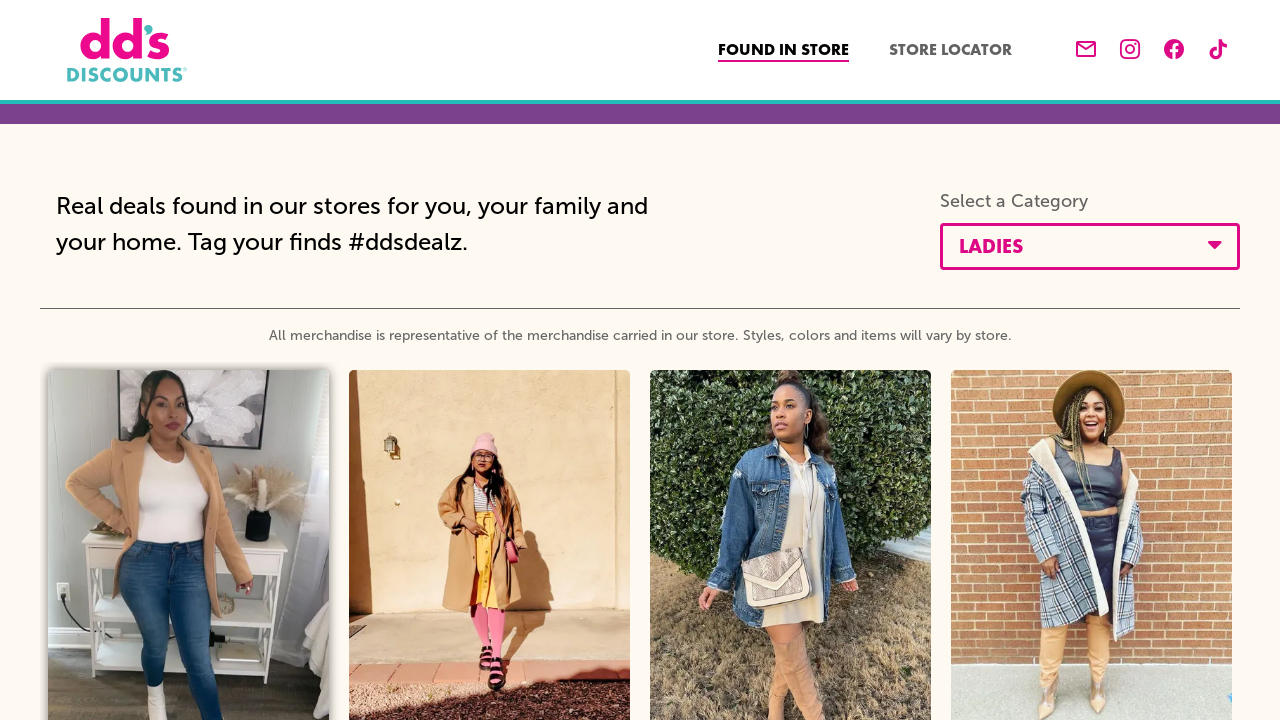

Waited for image preview to load
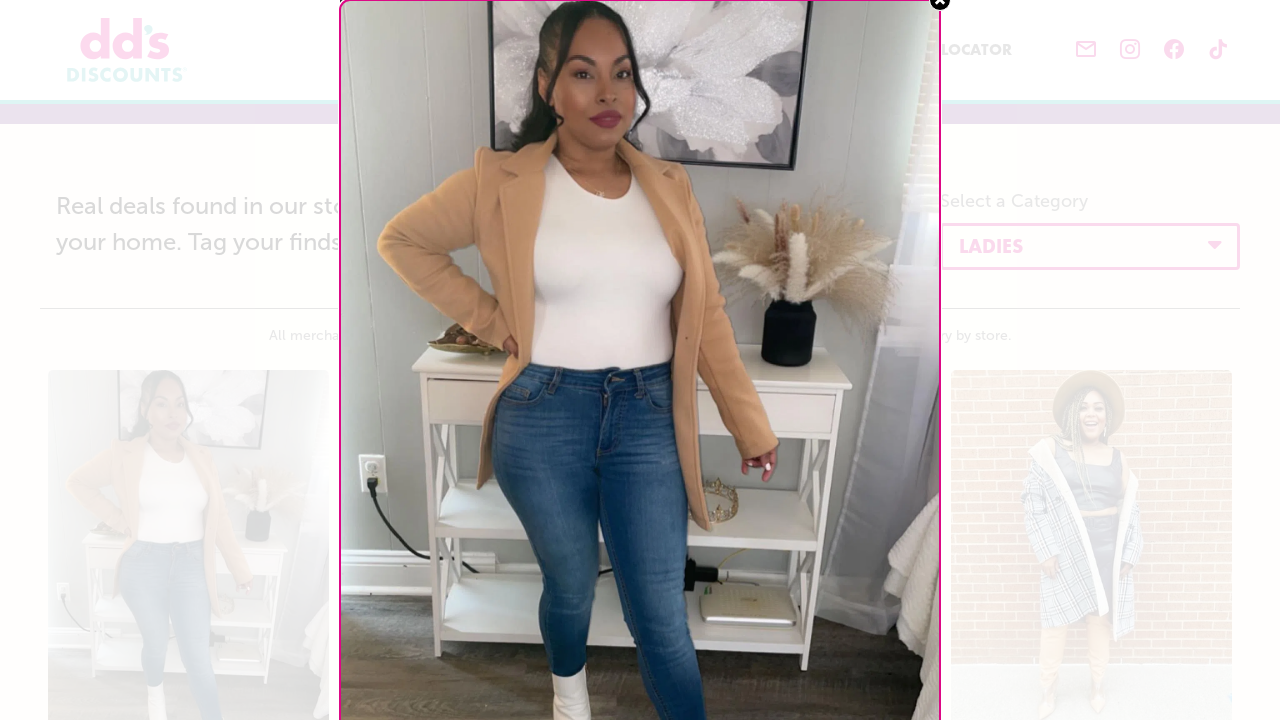

Closed preview by pressing Escape
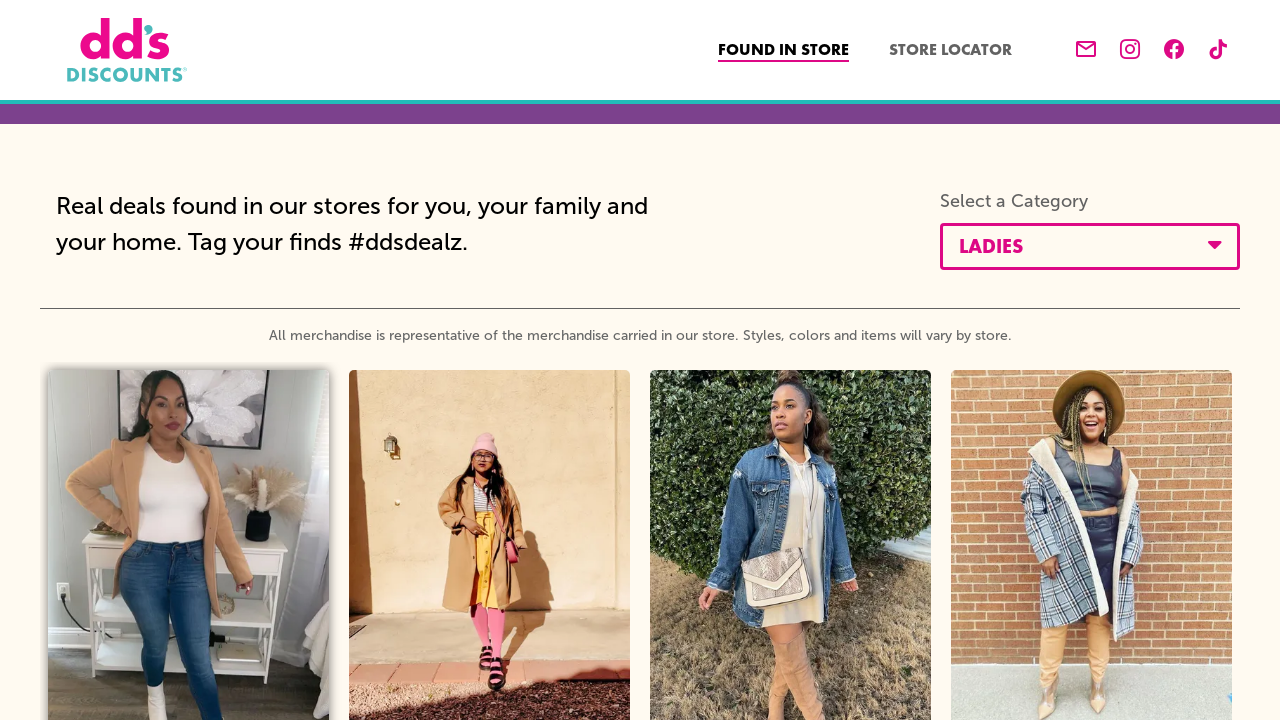

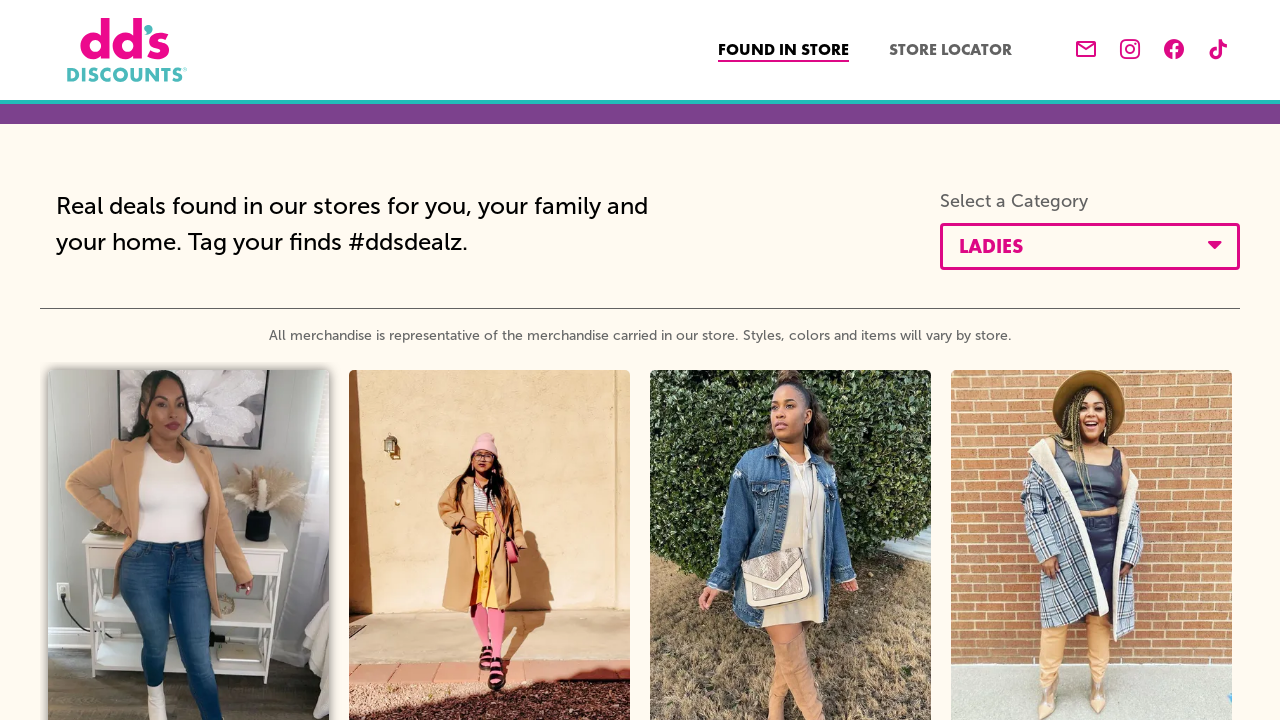